Opens the Indeed India job search website and maximizes the browser window to verify the page loads successfully.

Starting URL: https://in.indeed.com/

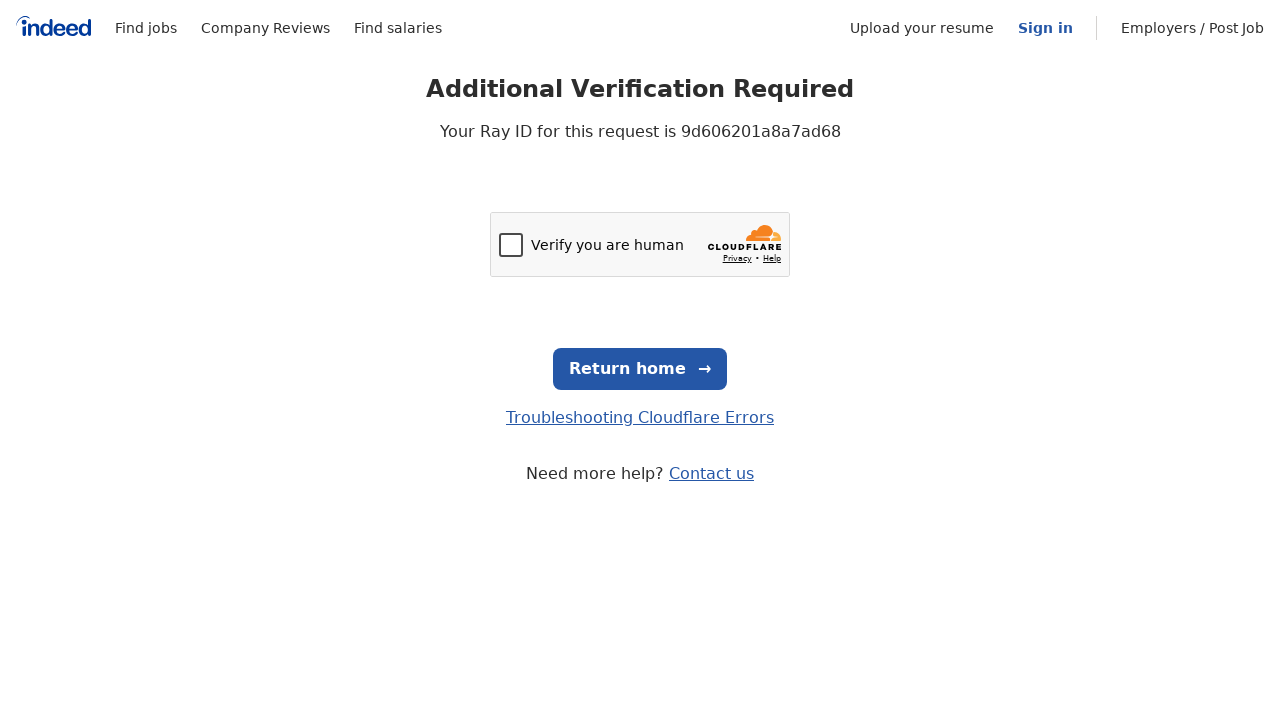

Navigated to Indeed India job search website
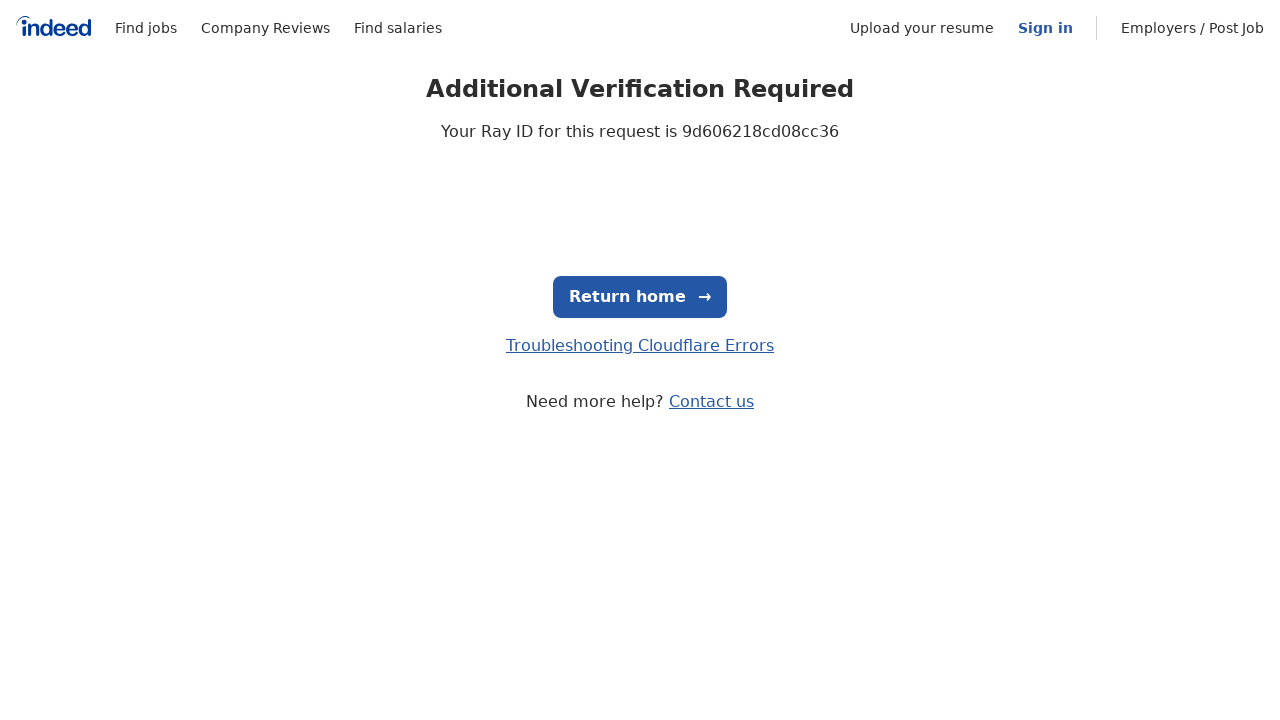

Maximized browser window to 1920x1080
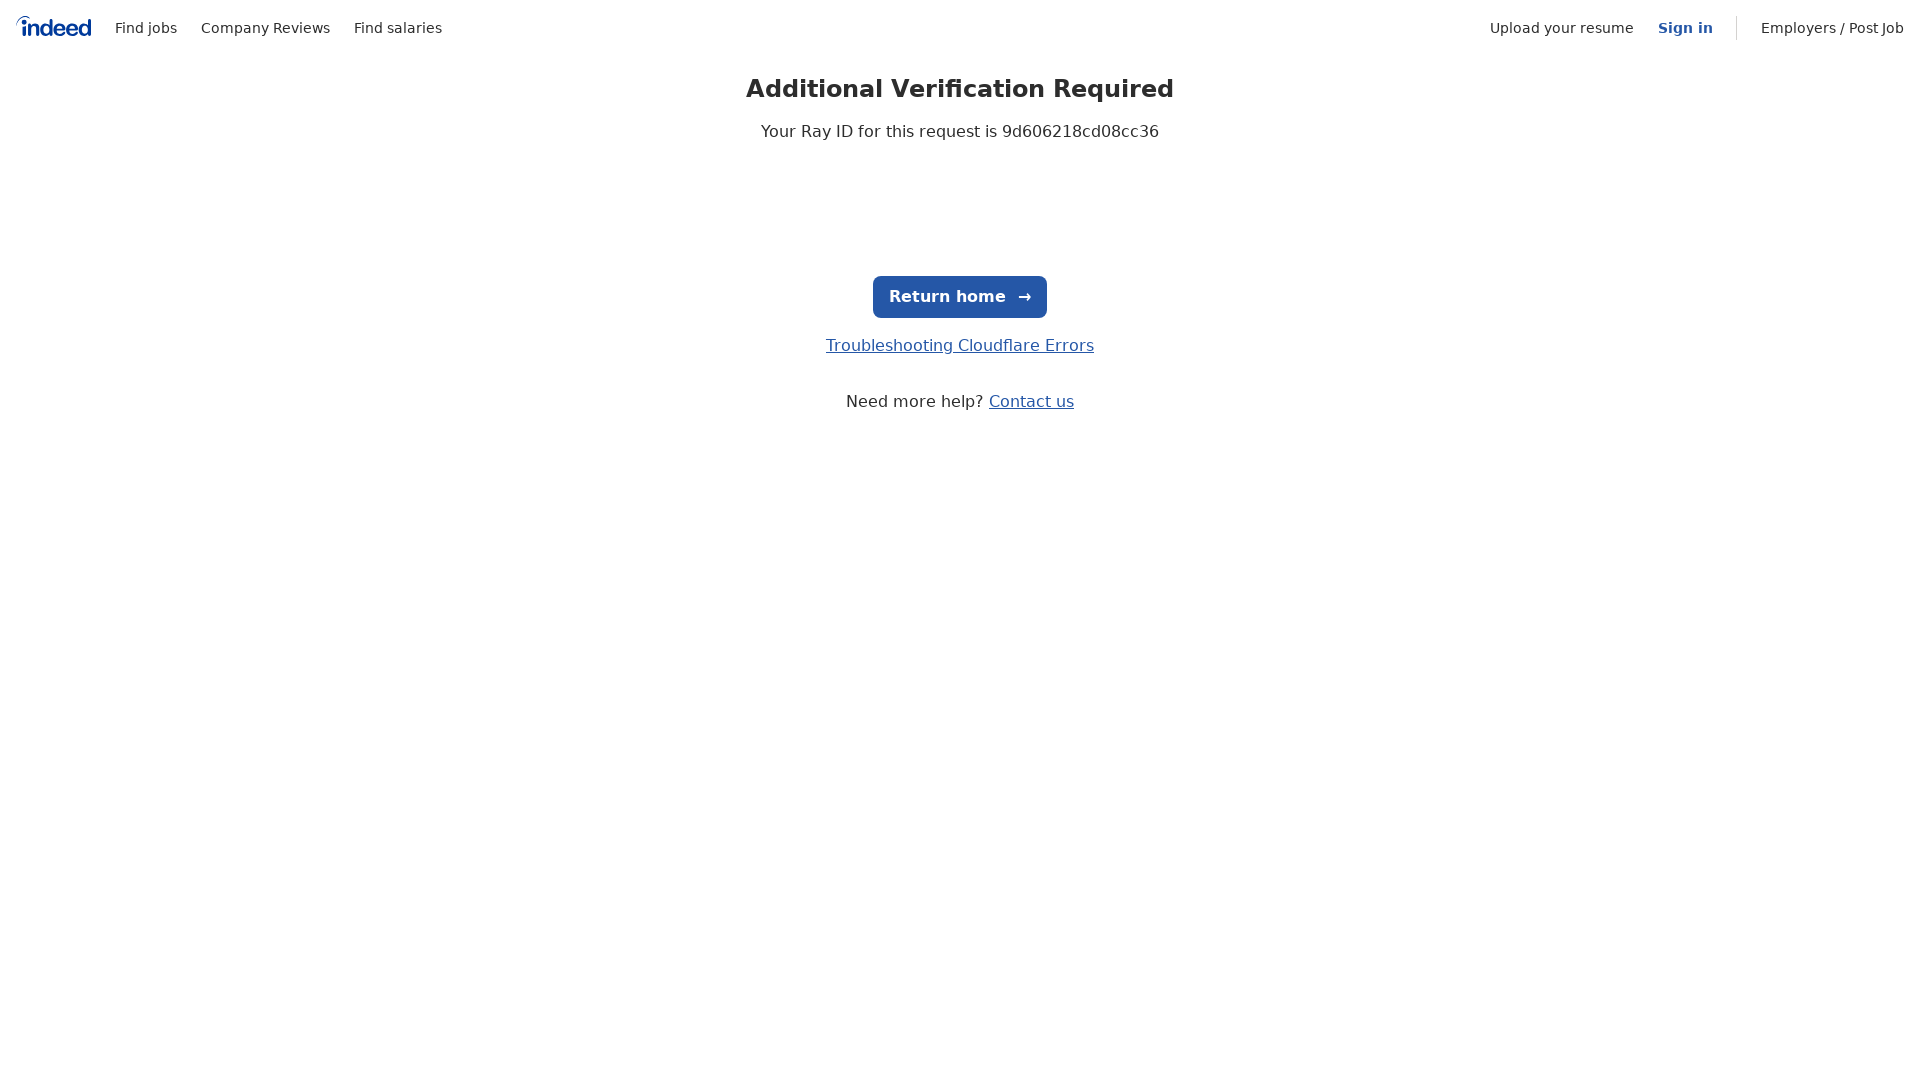

Page loaded successfully with domcontentloaded state
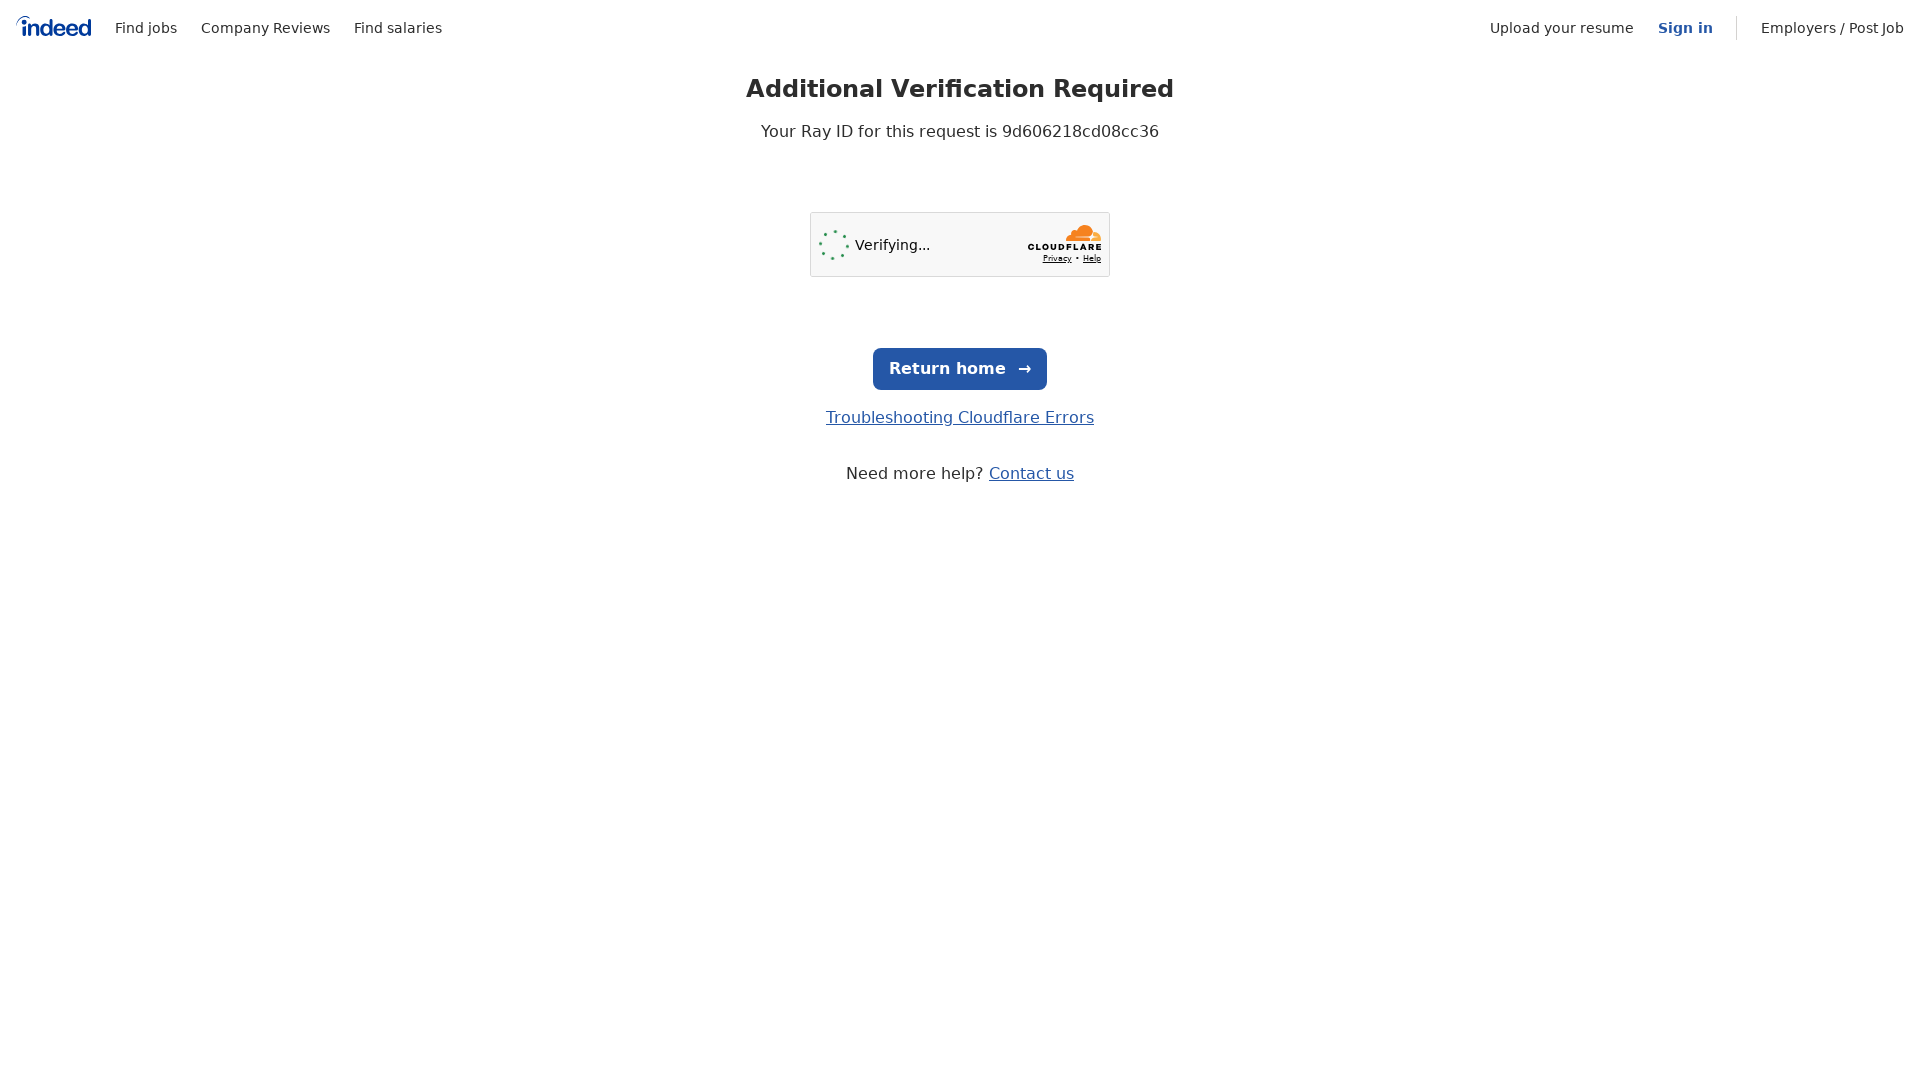

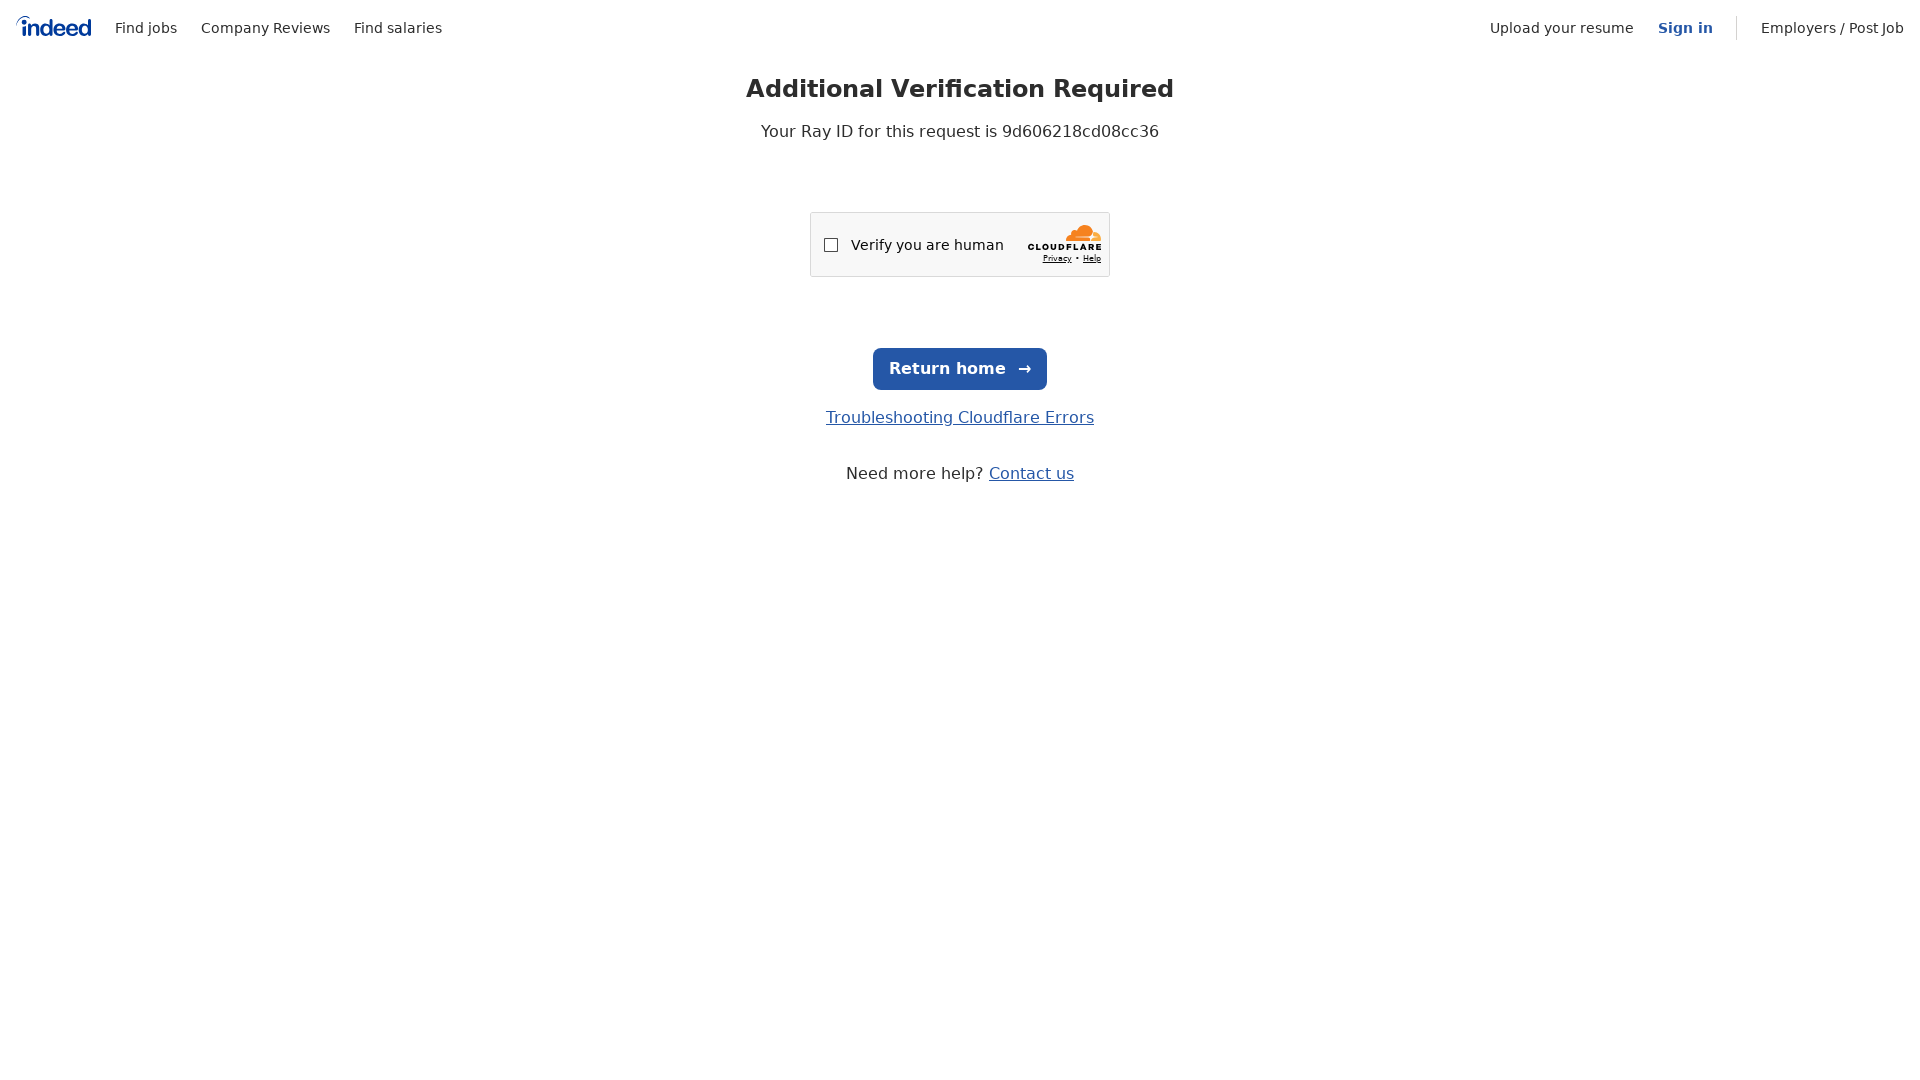